Tests a loading images page by waiting for images to finish loading (indicated by "Done!" text appearing) and then verifying the award image element is present

Starting URL: https://bonigarcia.dev/selenium-webdriver-java/loading-images.html

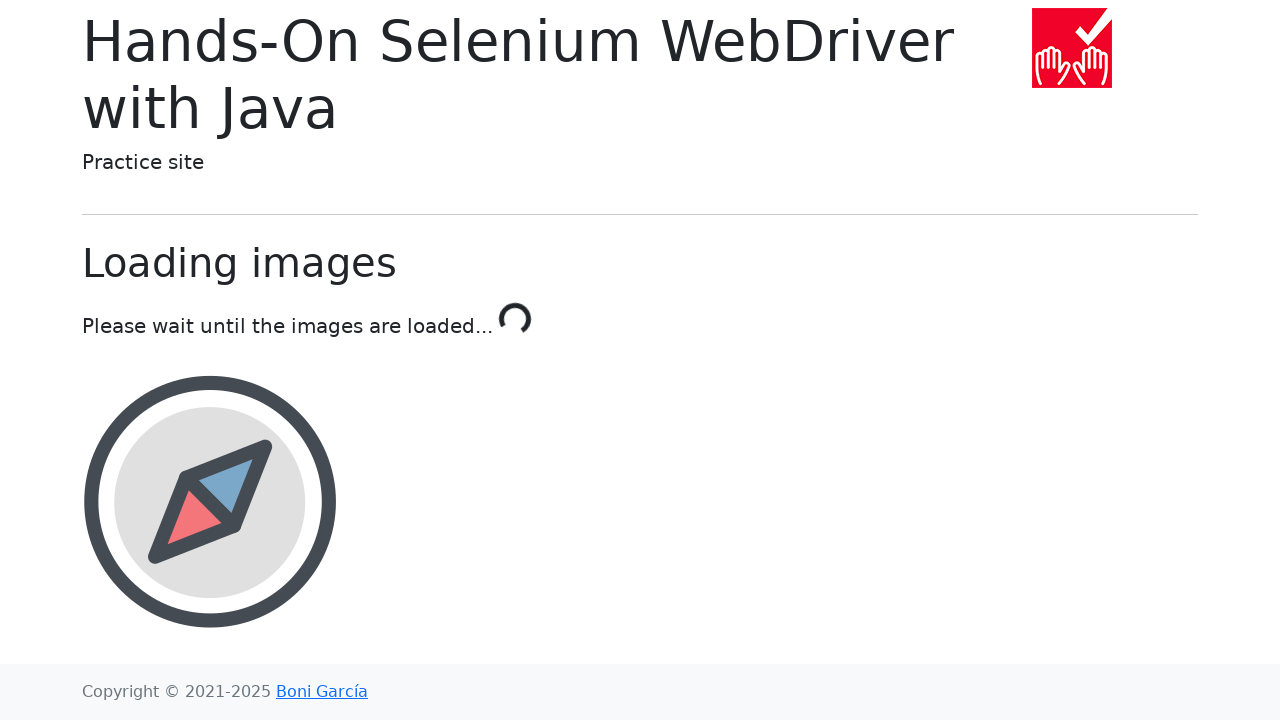

Navigated to loading images test page
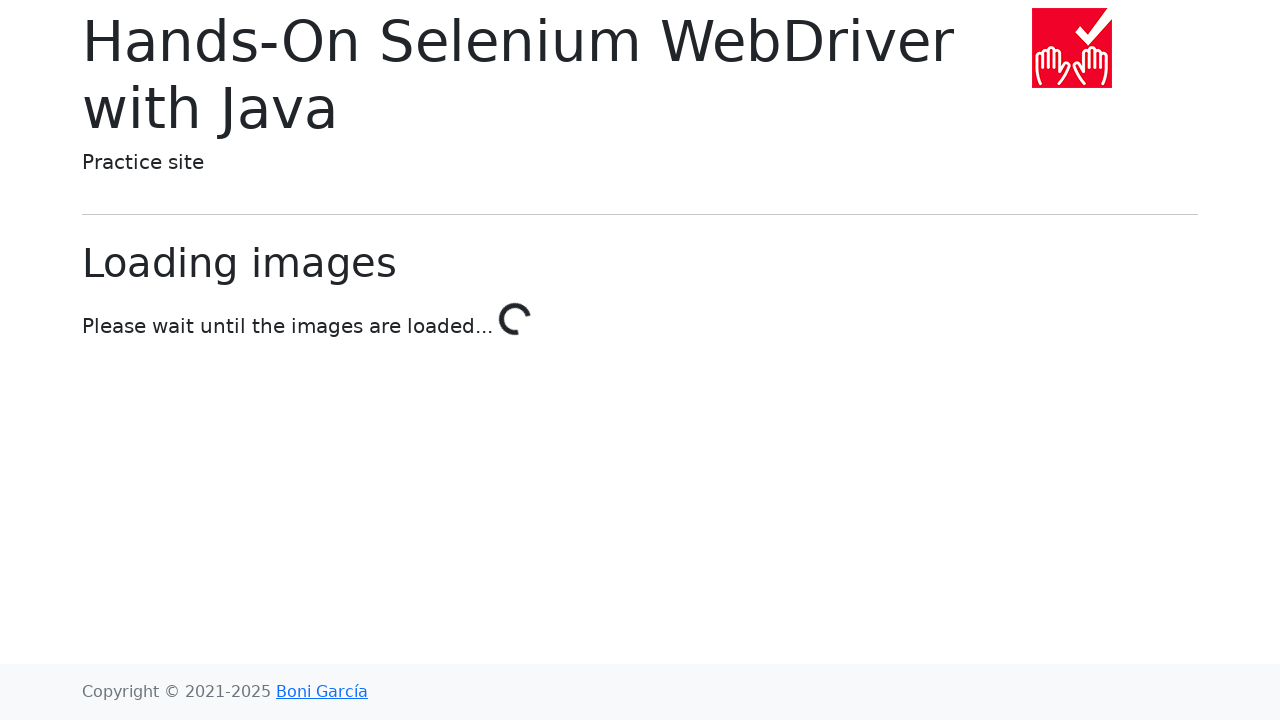

Waited for images to finish loading - 'Done!' text appeared
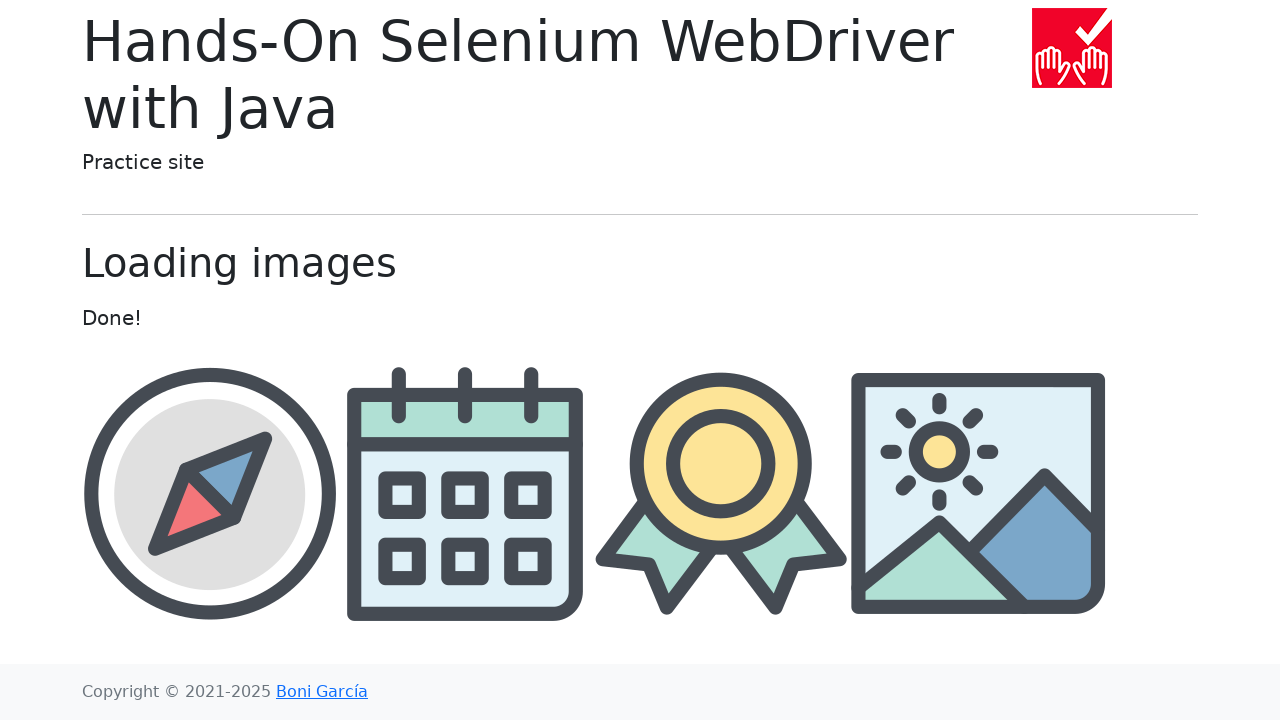

Award image element is visible and loaded
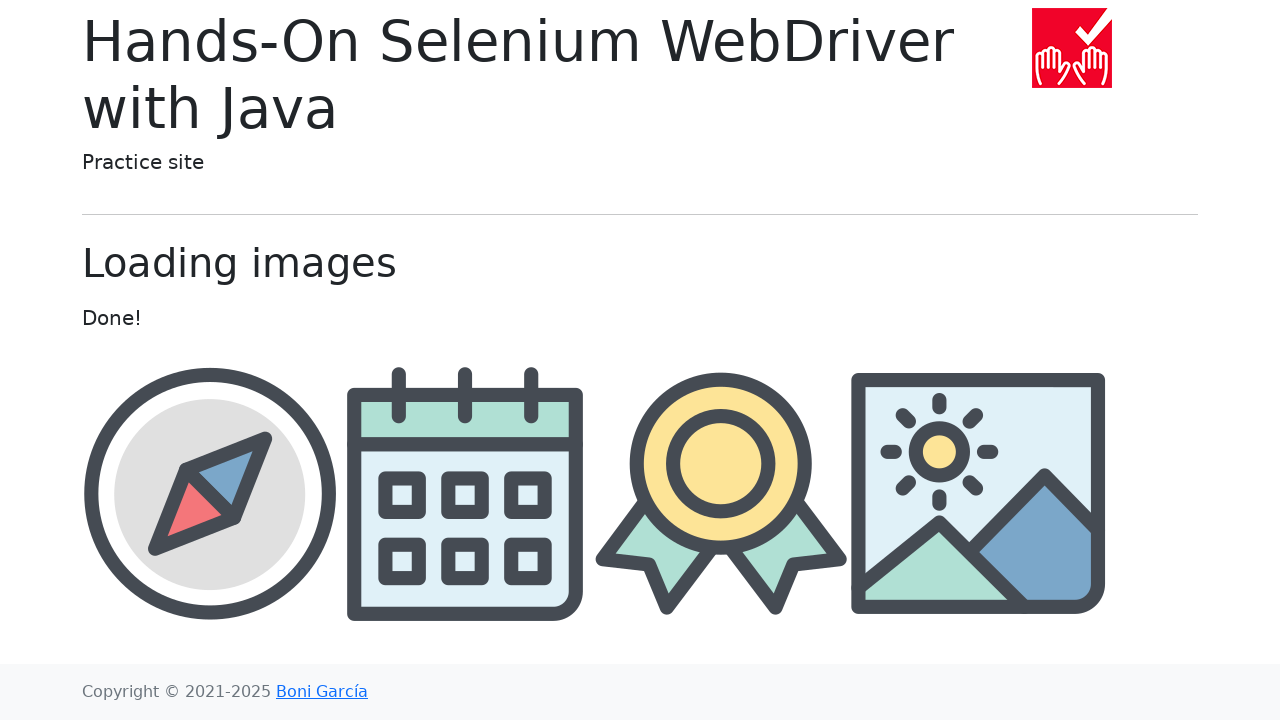

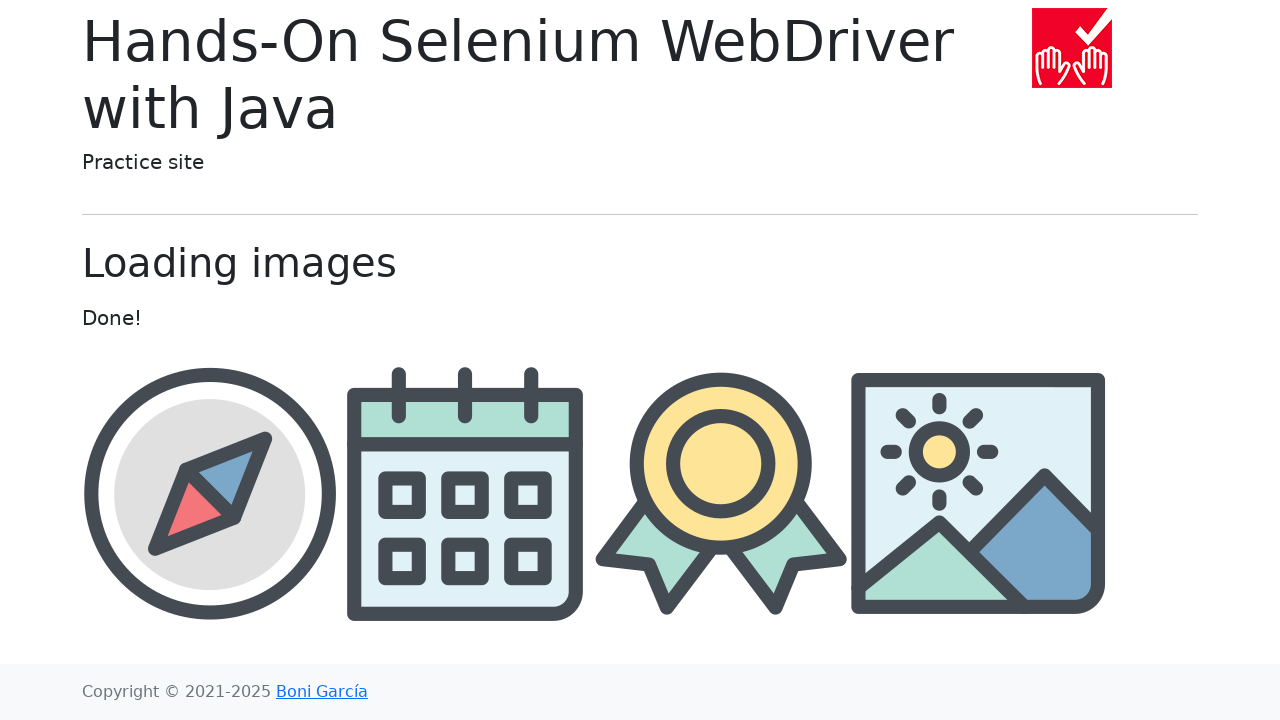